Tests dropdown selection by selecting different options from a dropdown list

Starting URL: http://the-internet.herokuapp.com/dropdown

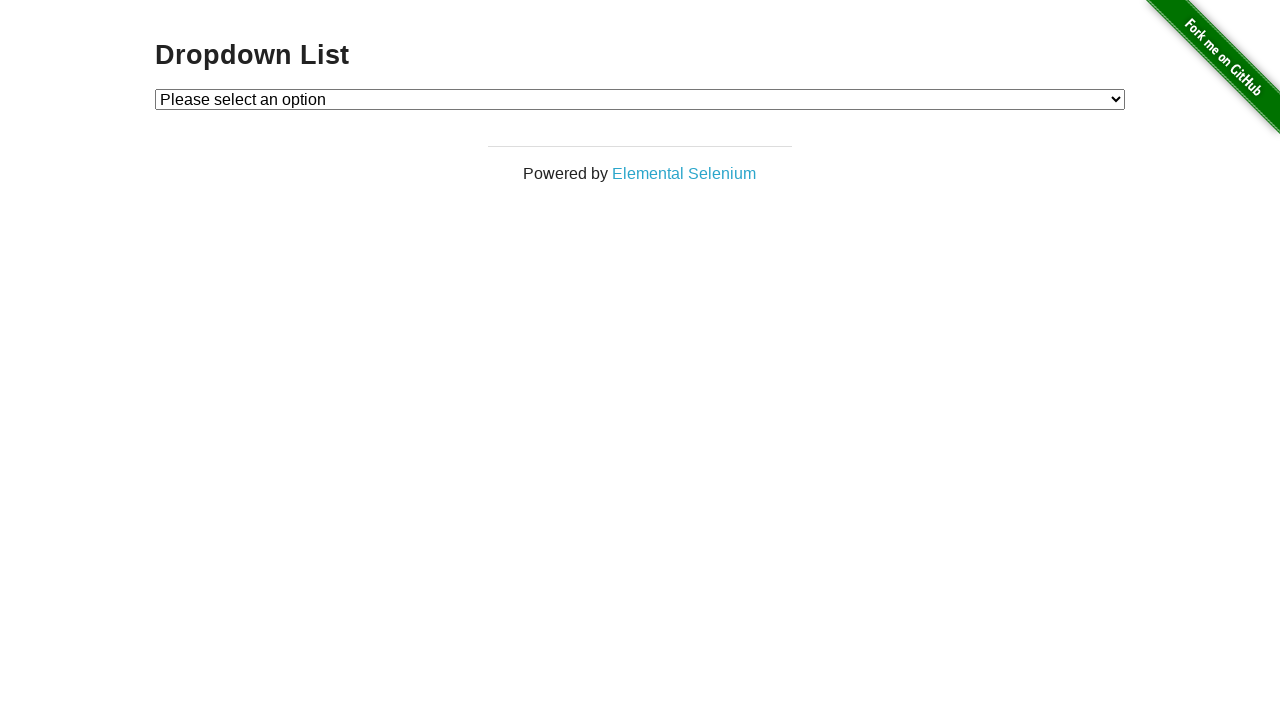

Dropdown element loaded and is present on the page
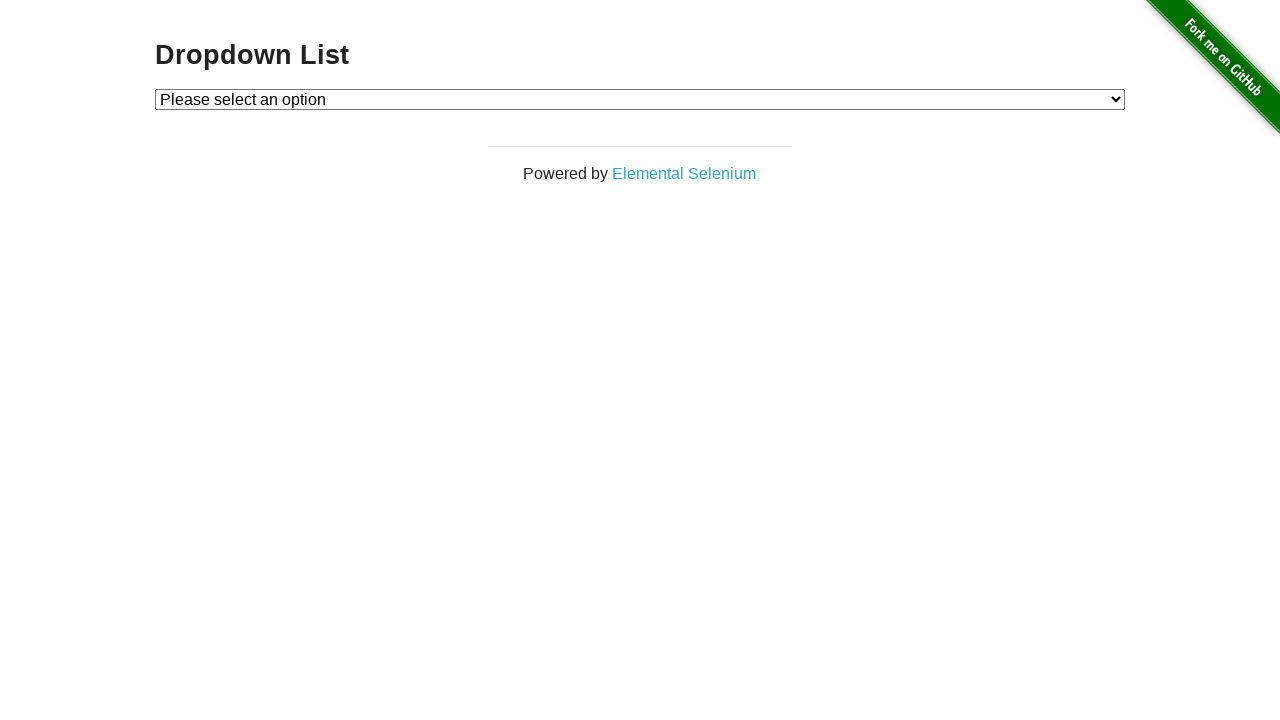

Selected Option 1 from the dropdown list on #dropdown
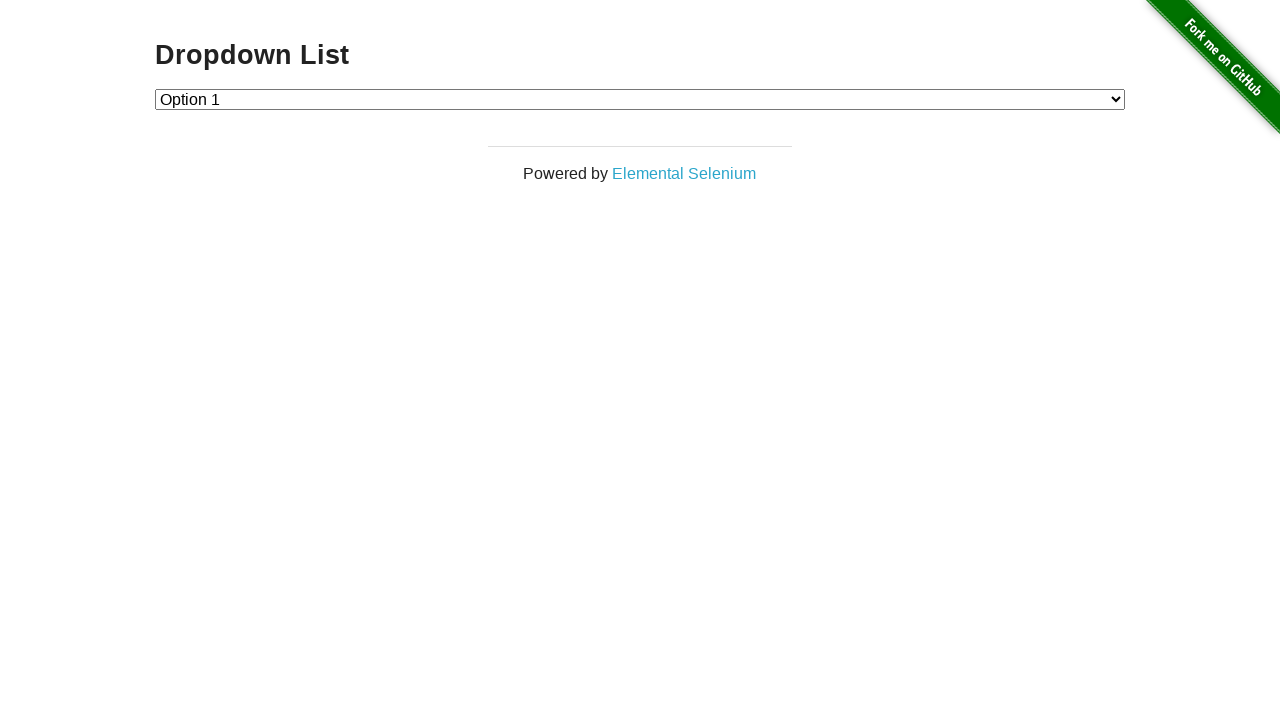

Selected Option 2 from the dropdown list on #dropdown
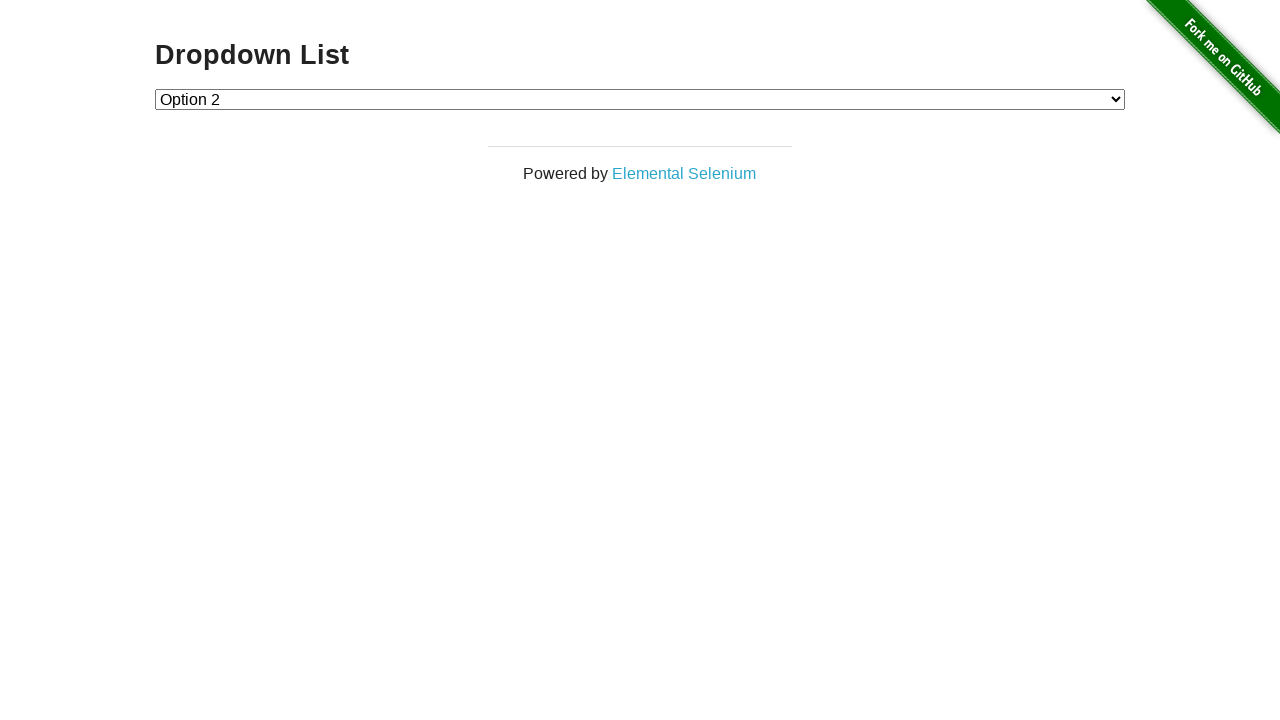

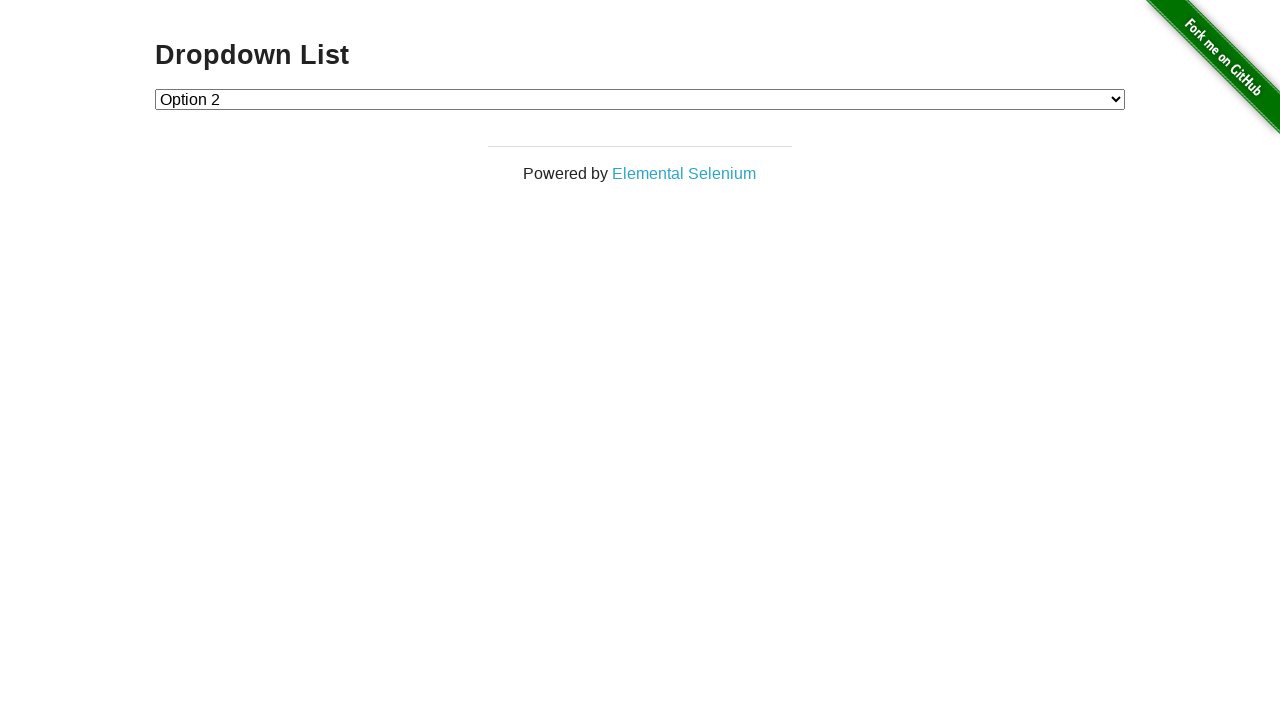